Navigates to homepage and clicks on Students link using actions API

Starting URL: https://gravitymvctestapplication.azurewebsites.net/

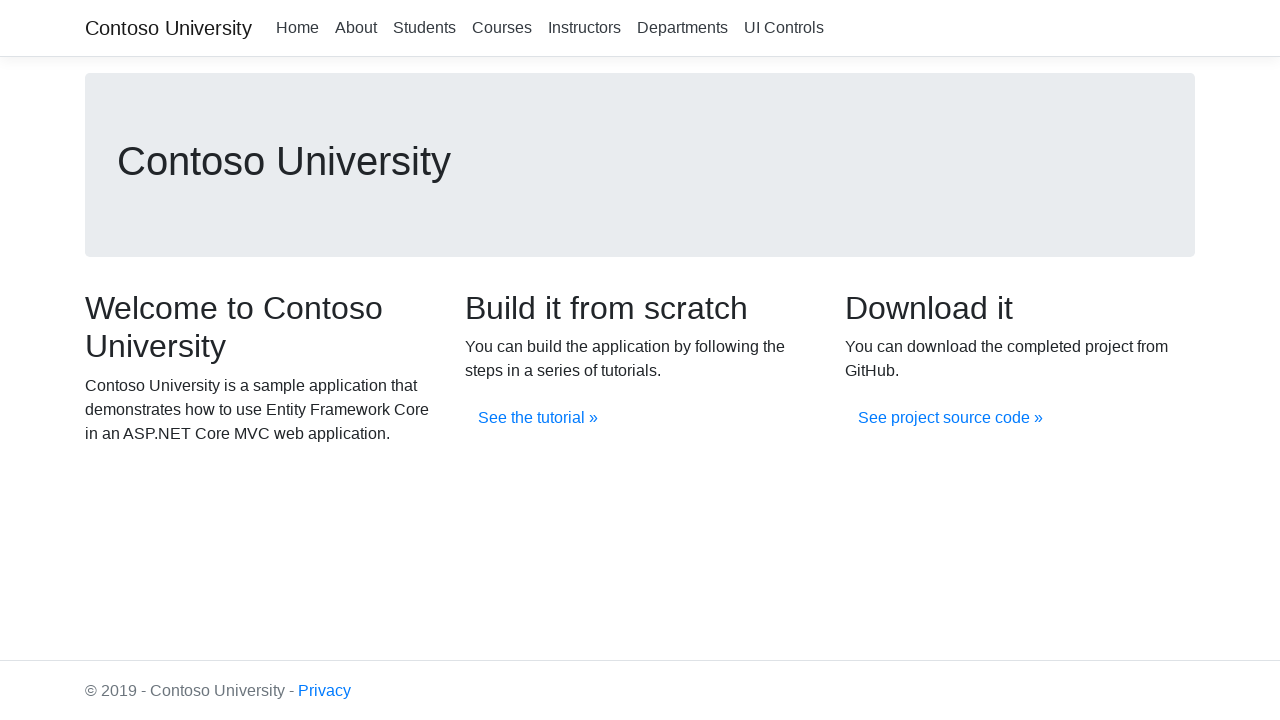

Navigated to Gravity MVC Test Application homepage
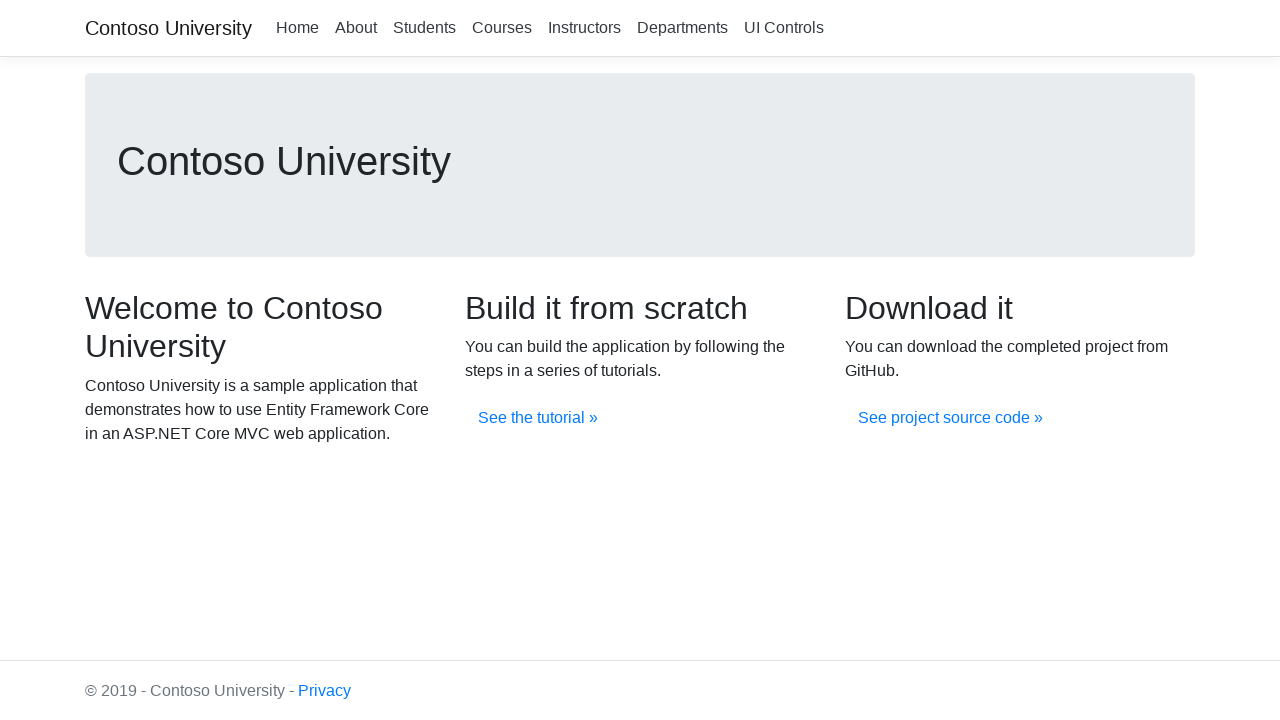

Clicked on Students link using actions API at (424, 28) on xpath=//a[.='Students']
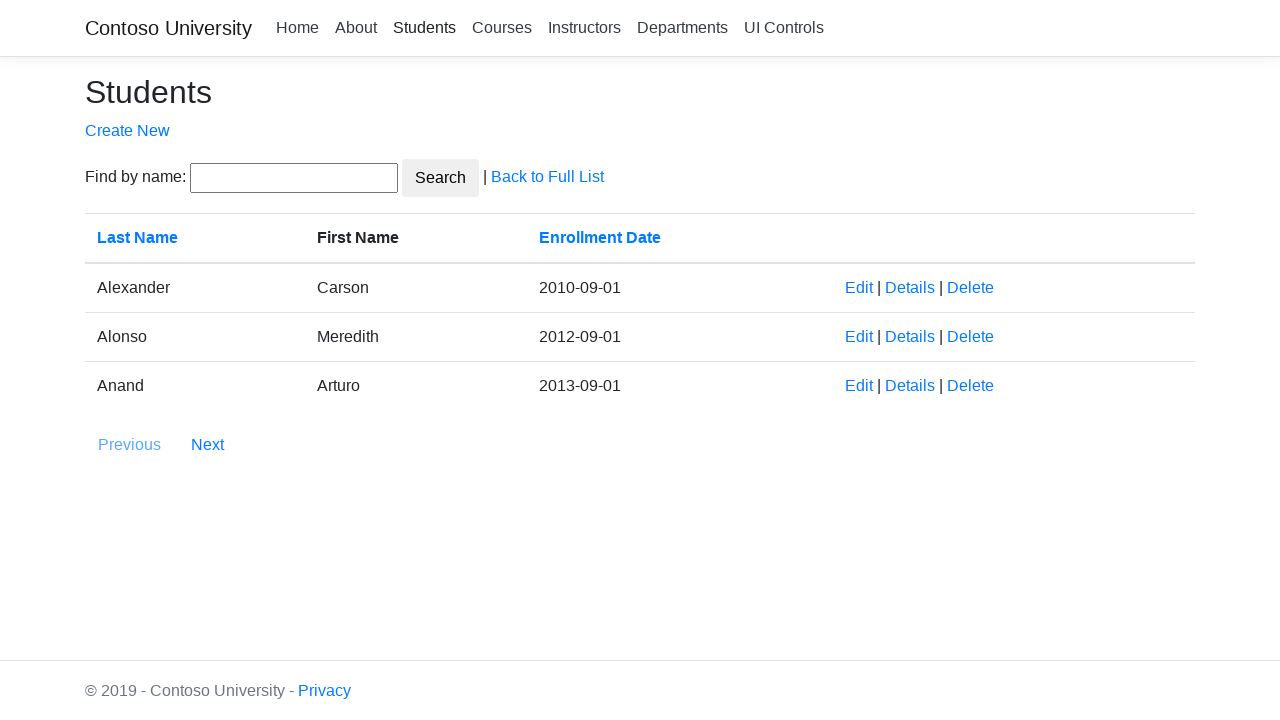

Page navigation completed and network idle
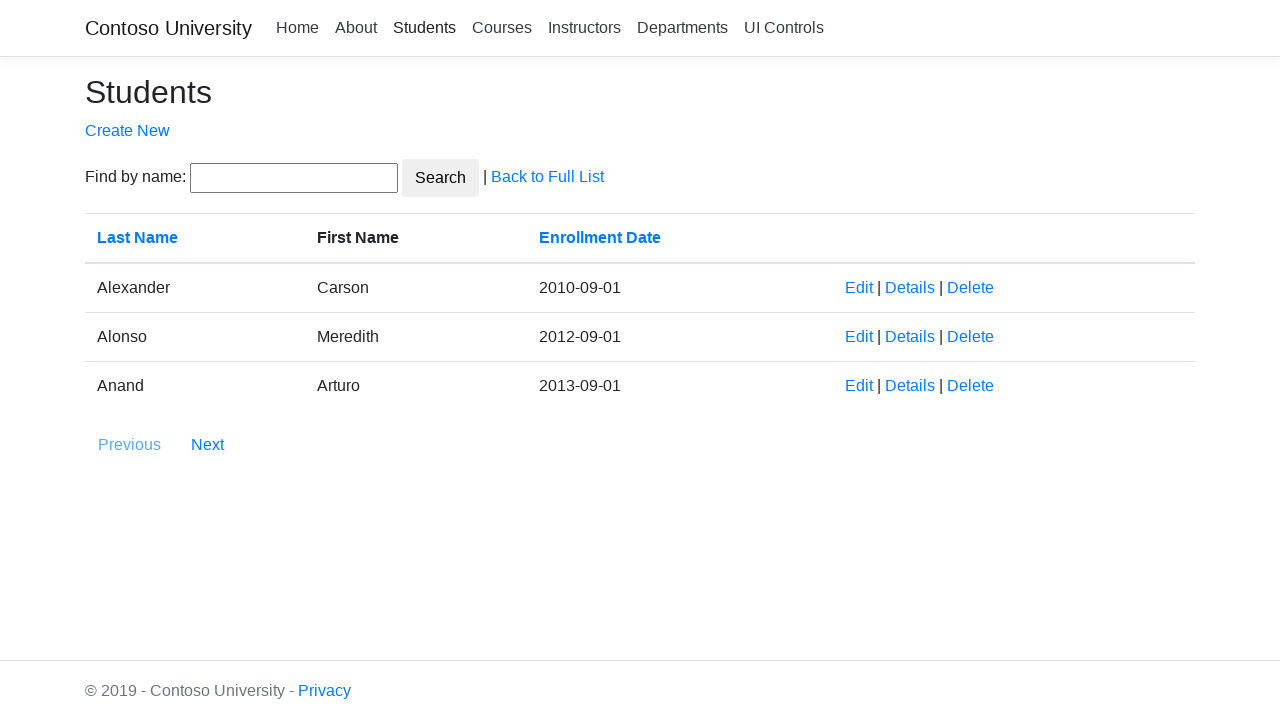

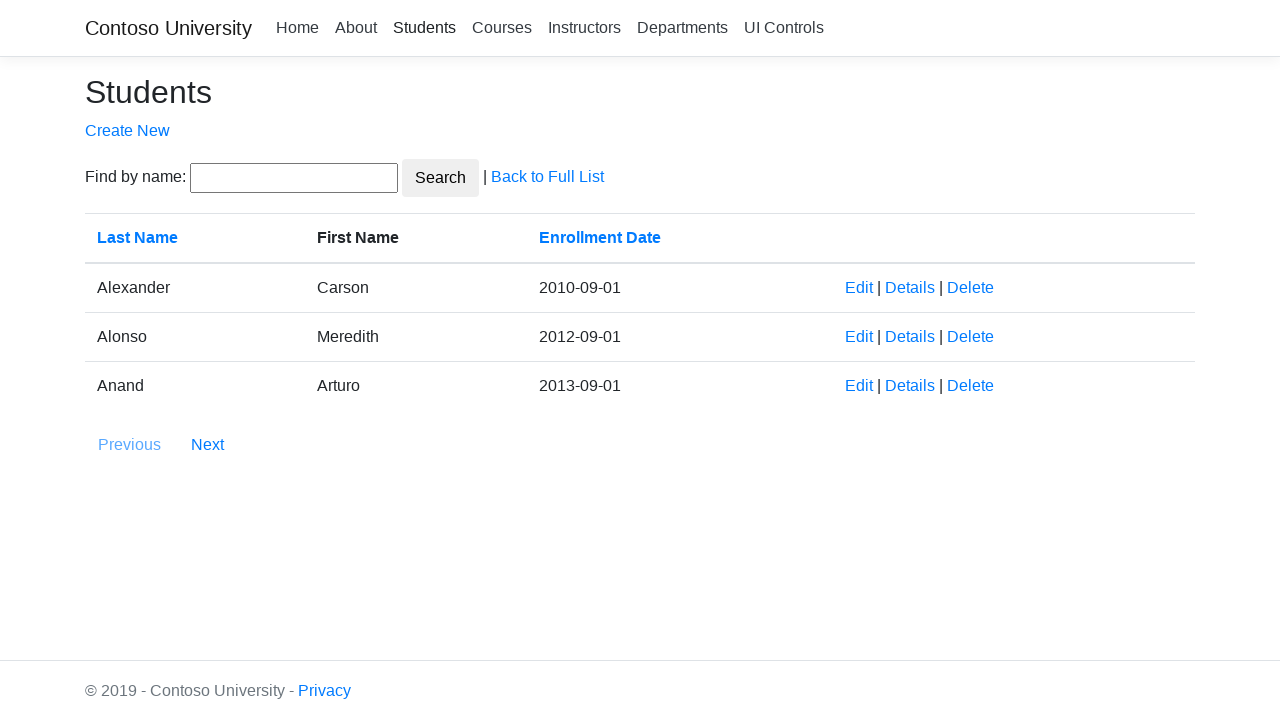